Tests browser navigation by clicking on API link, verifying URL changes, using back/forward buttons, and refreshing the page on the WebdriverIO documentation site

Starting URL: https://webdriver.io

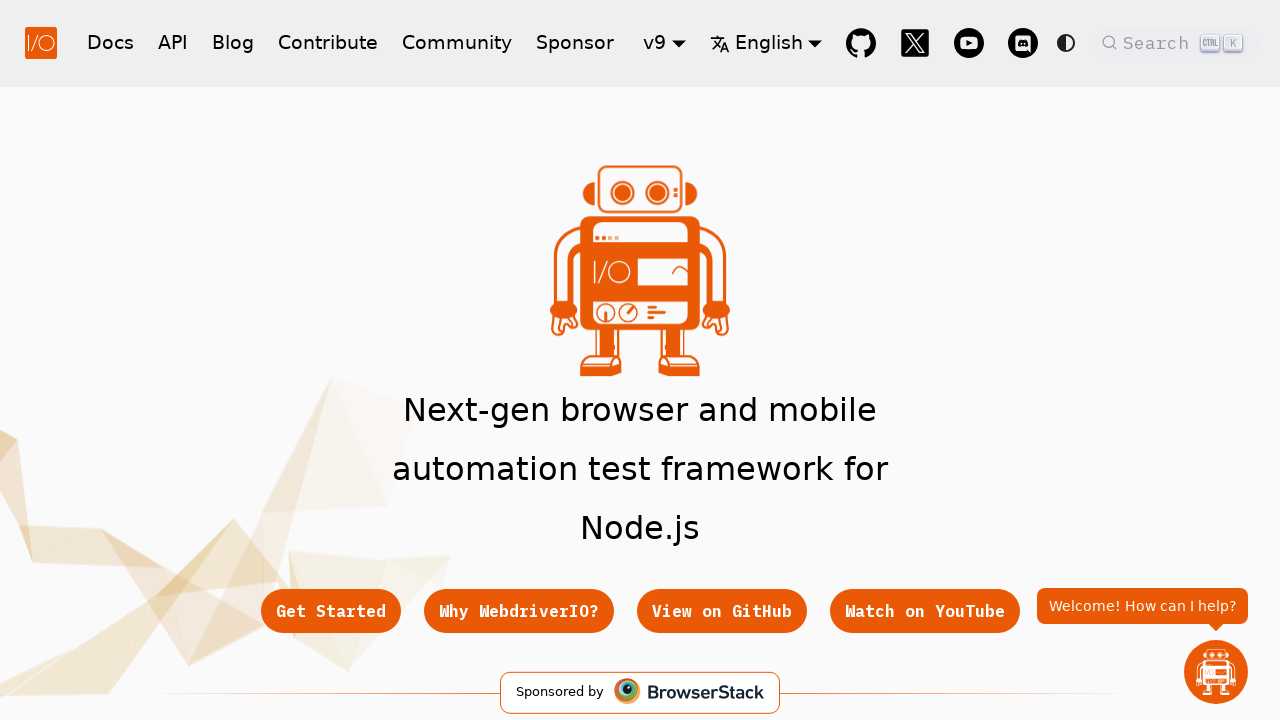

Clicked on API link at (173, 42) on xpath=//a[.='API']
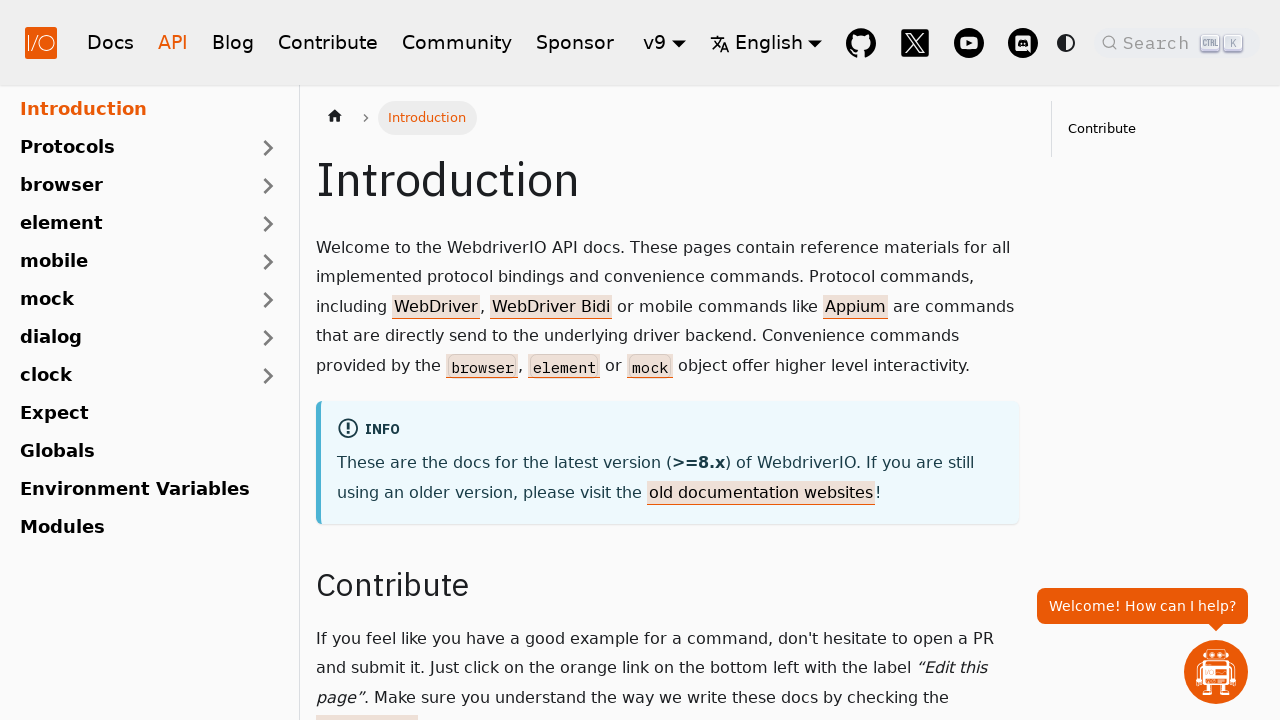

Verified navigation to API docs page
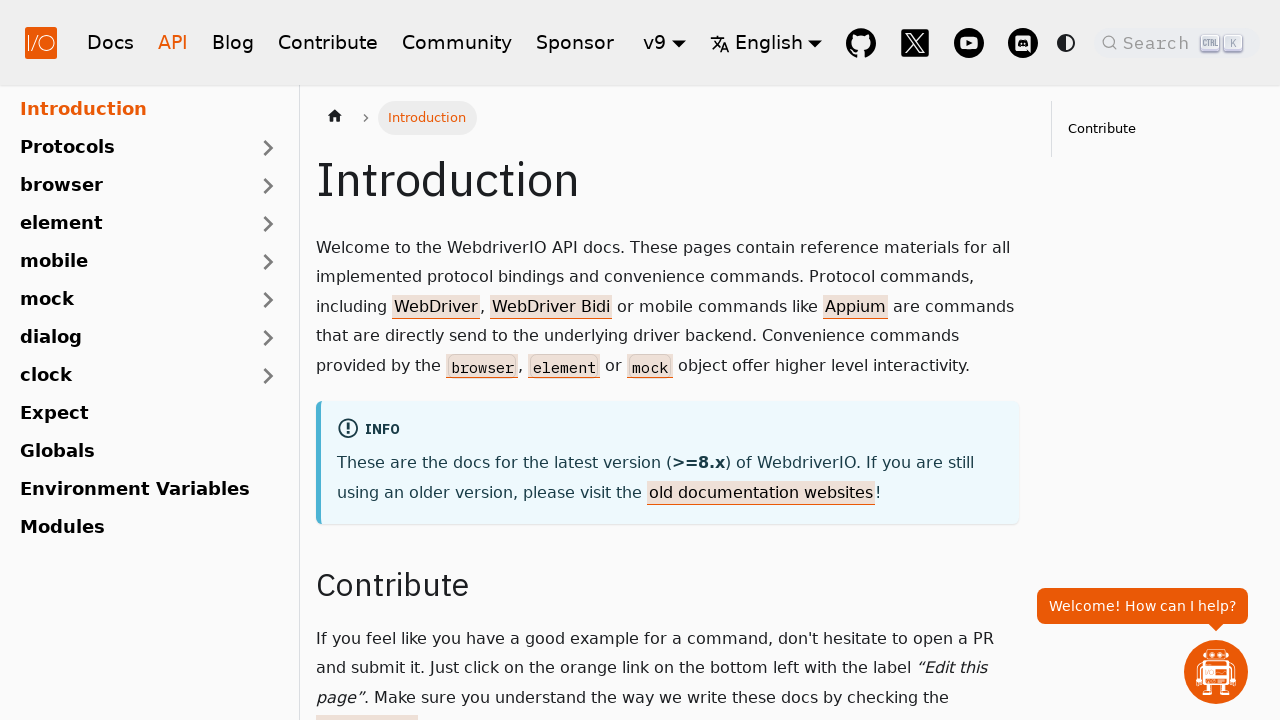

Navigated back using browser back button
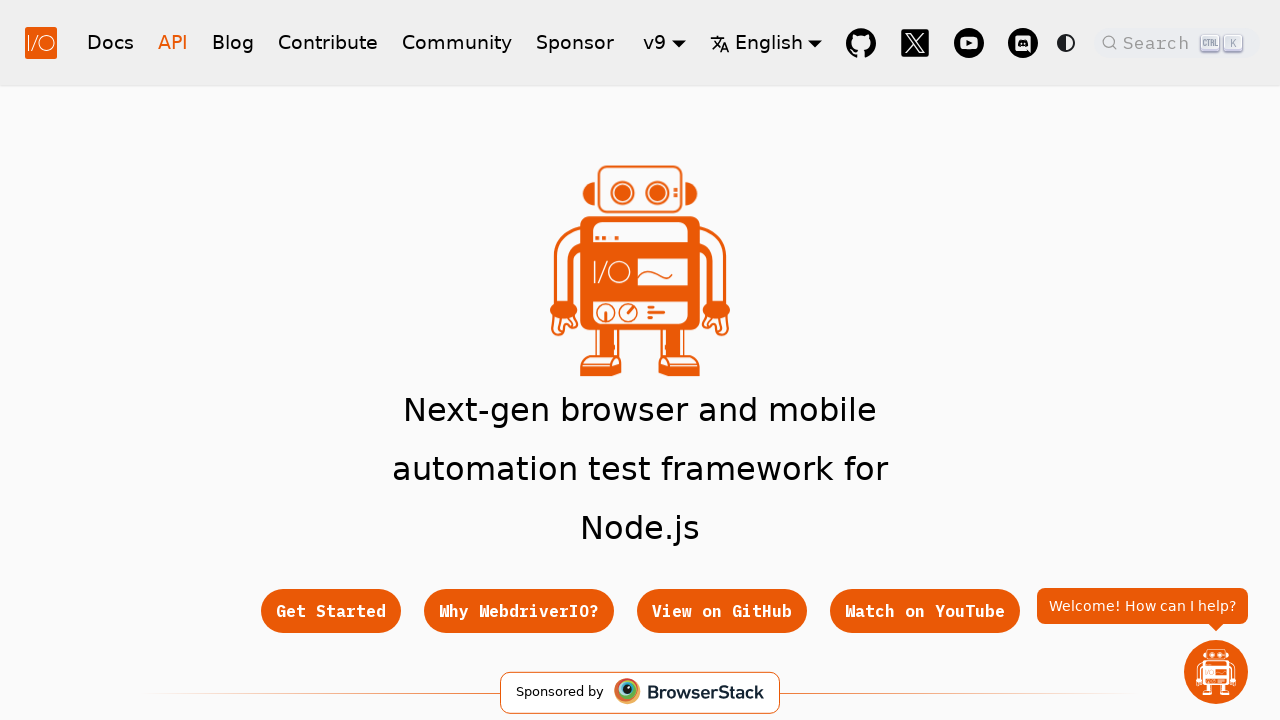

Verified back navigation to homepage
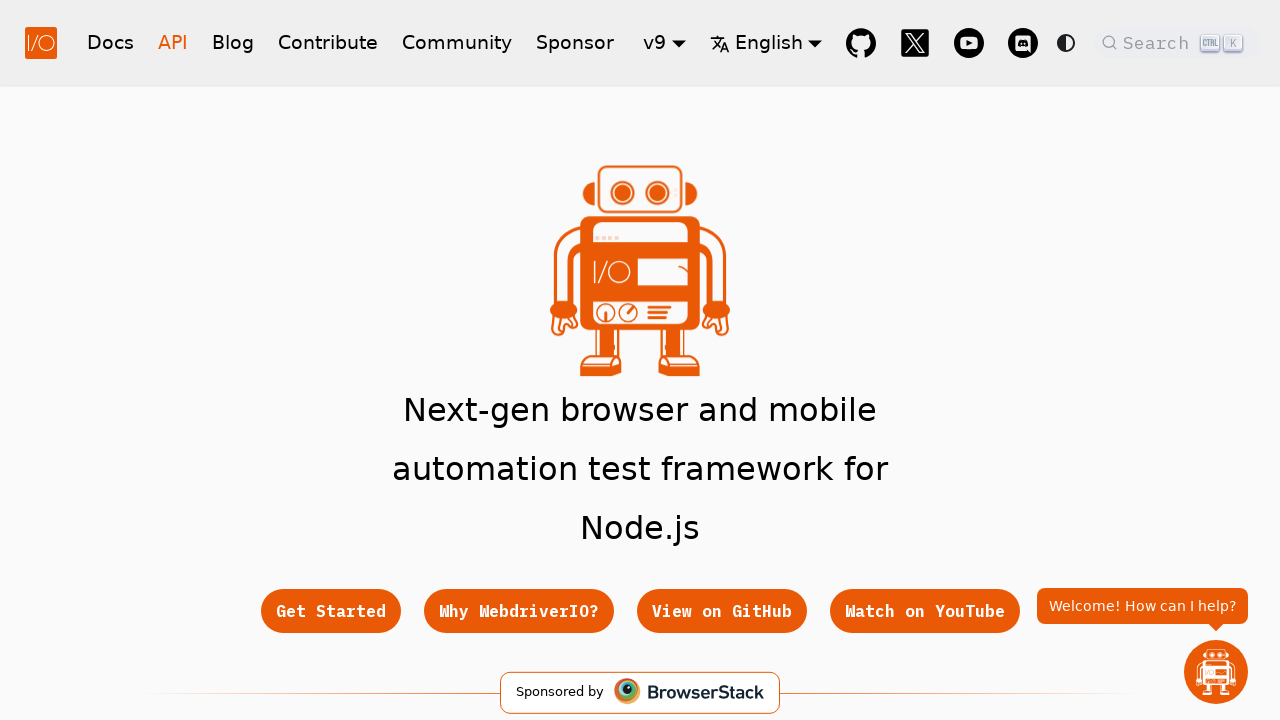

Navigated forward using browser forward button
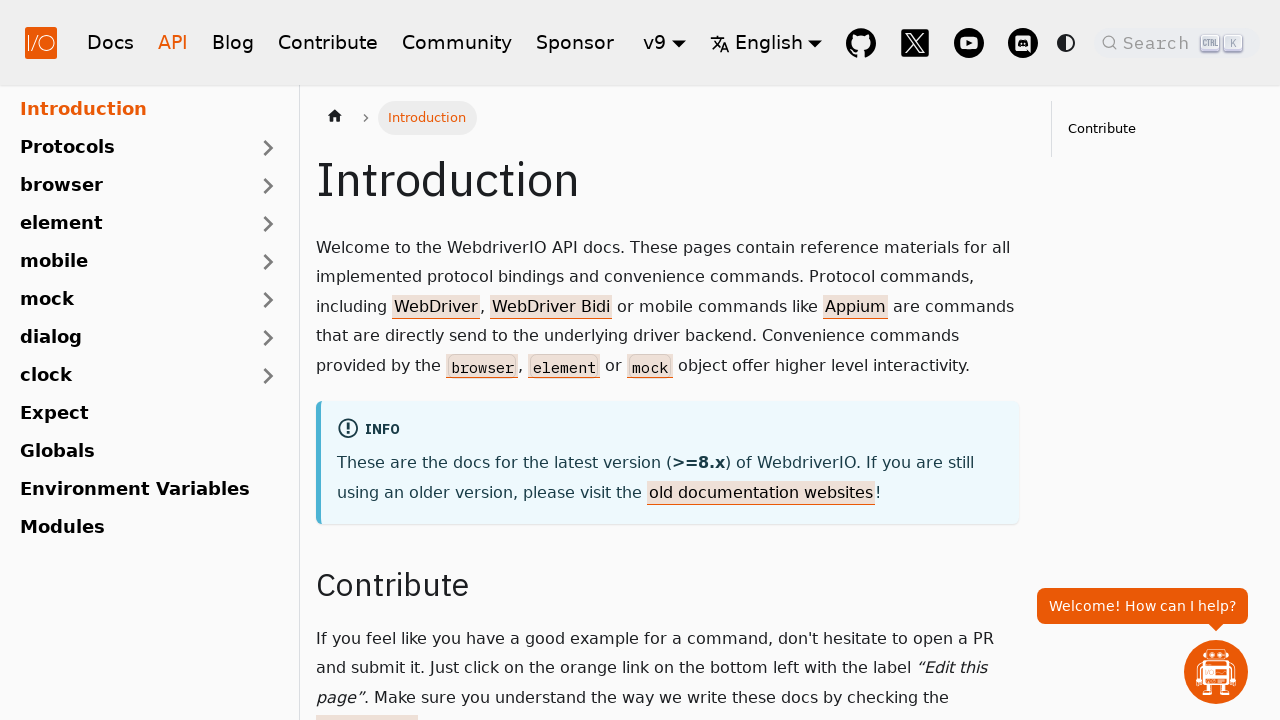

Verified forward navigation back to API page
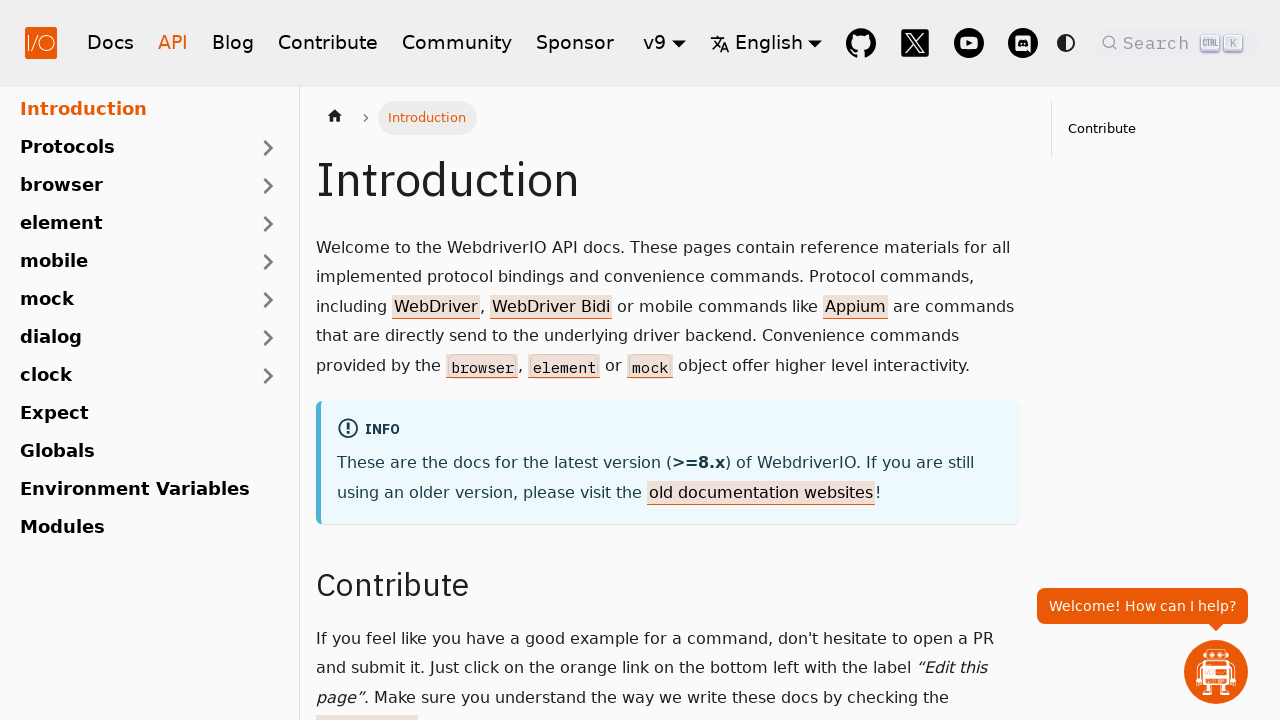

Clicked on Protocols link at (127, 148) on xpath=//a[.='Protocols']
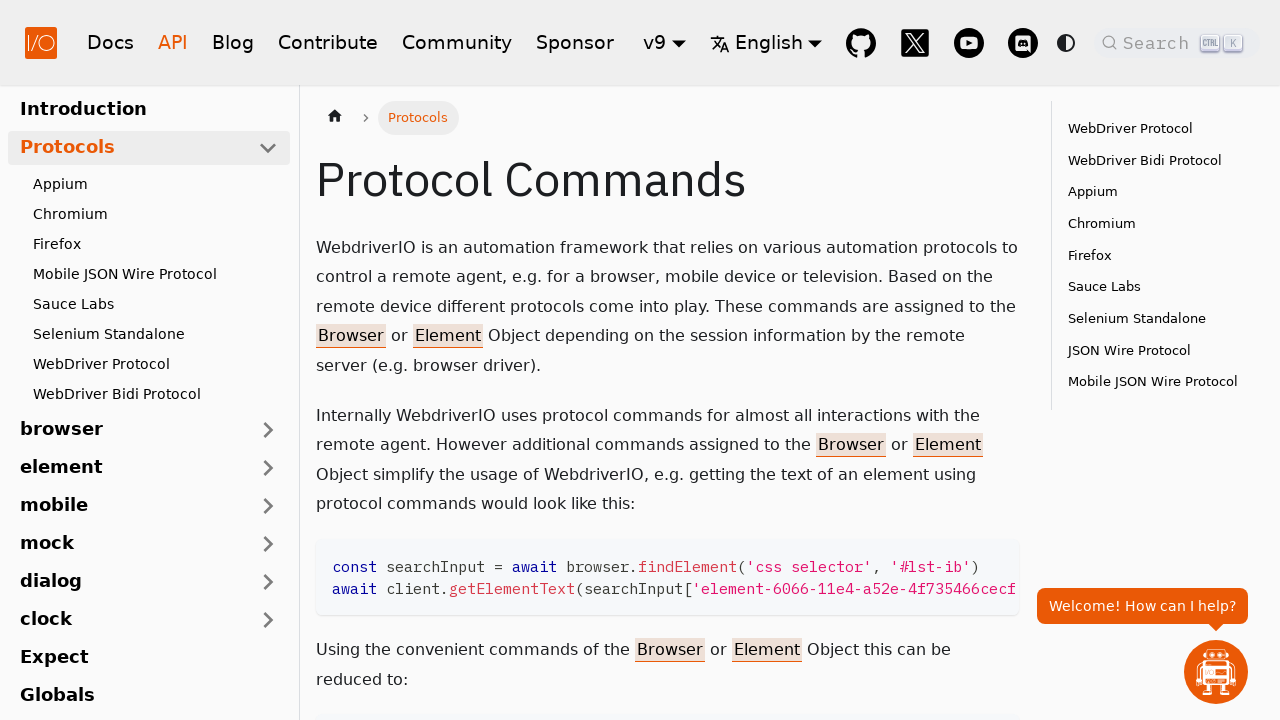

Refreshed the page
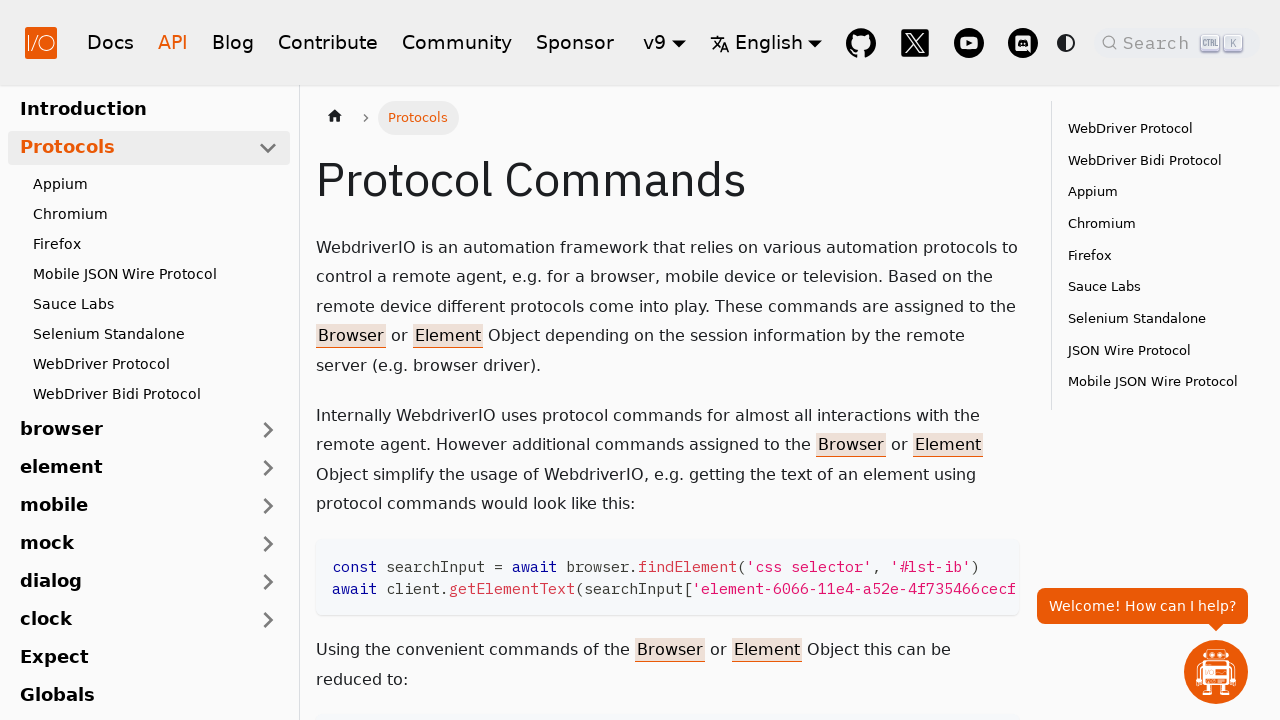

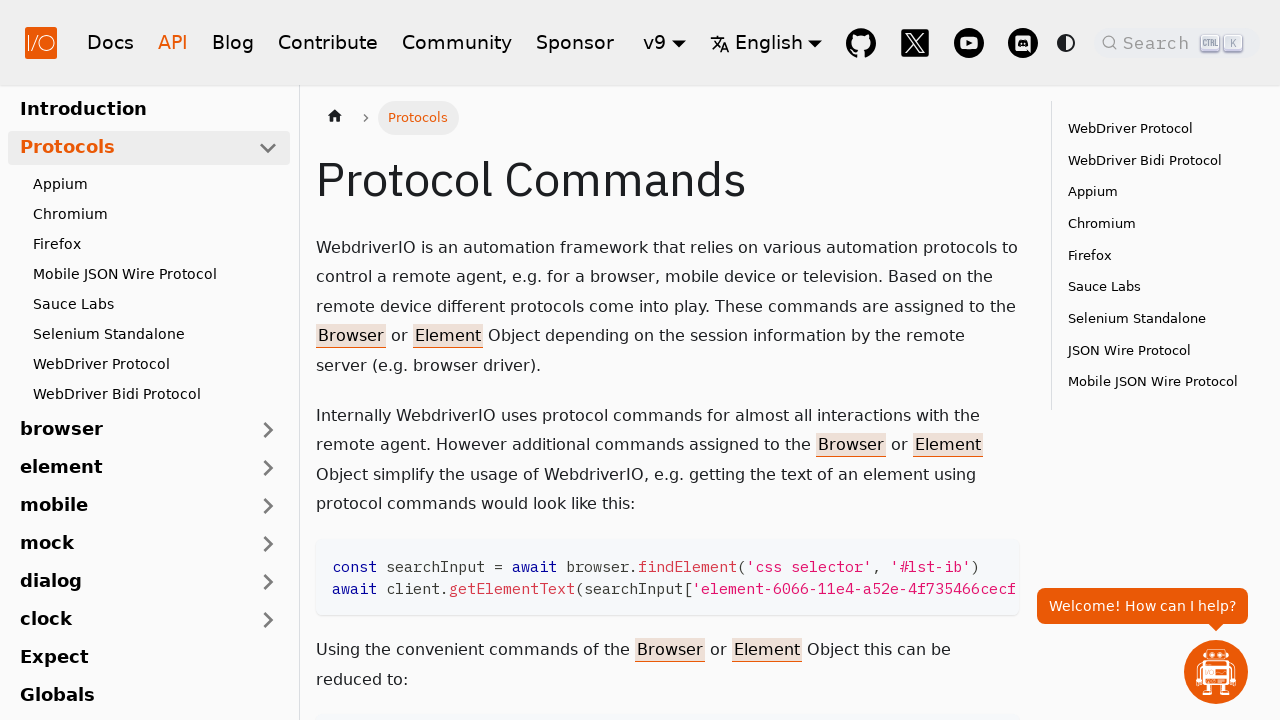